Tests opting out of A/B tests by adding an opt-out cookie after visiting the page, refreshing, and verifying the page shows "No A/B Test" heading

Starting URL: http://the-internet.herokuapp.com/abtest

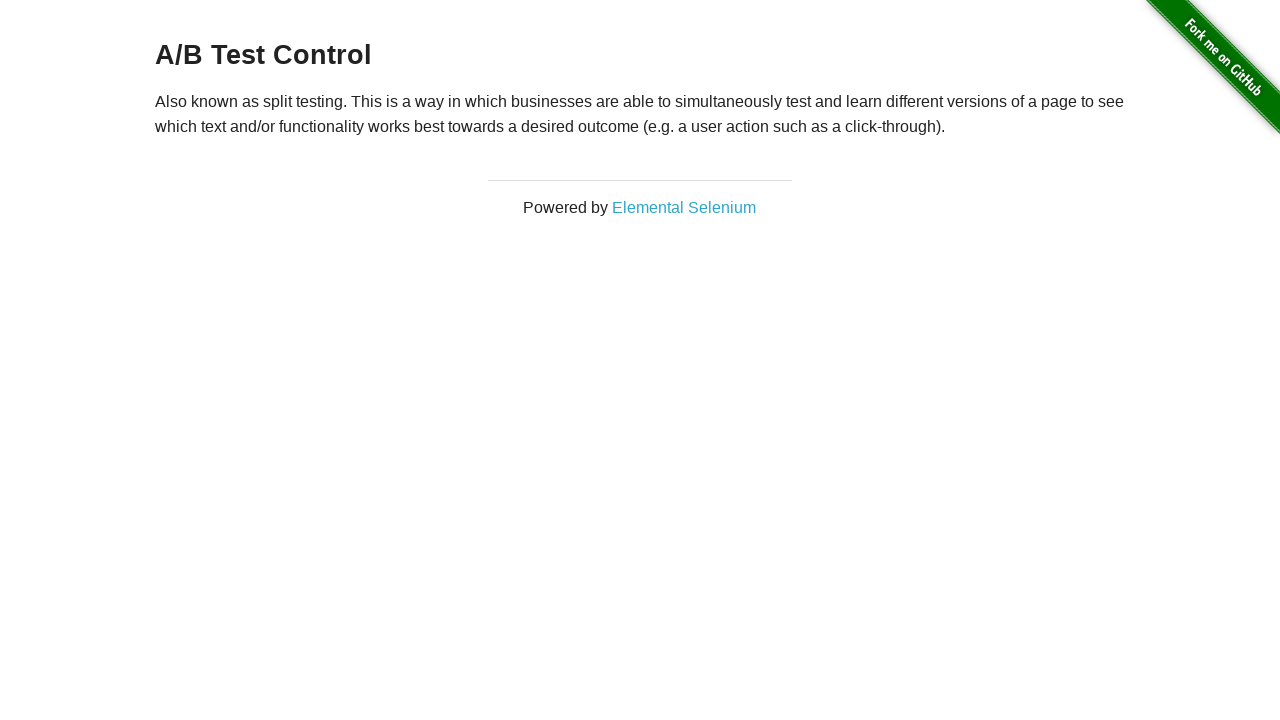

Located h3 heading element
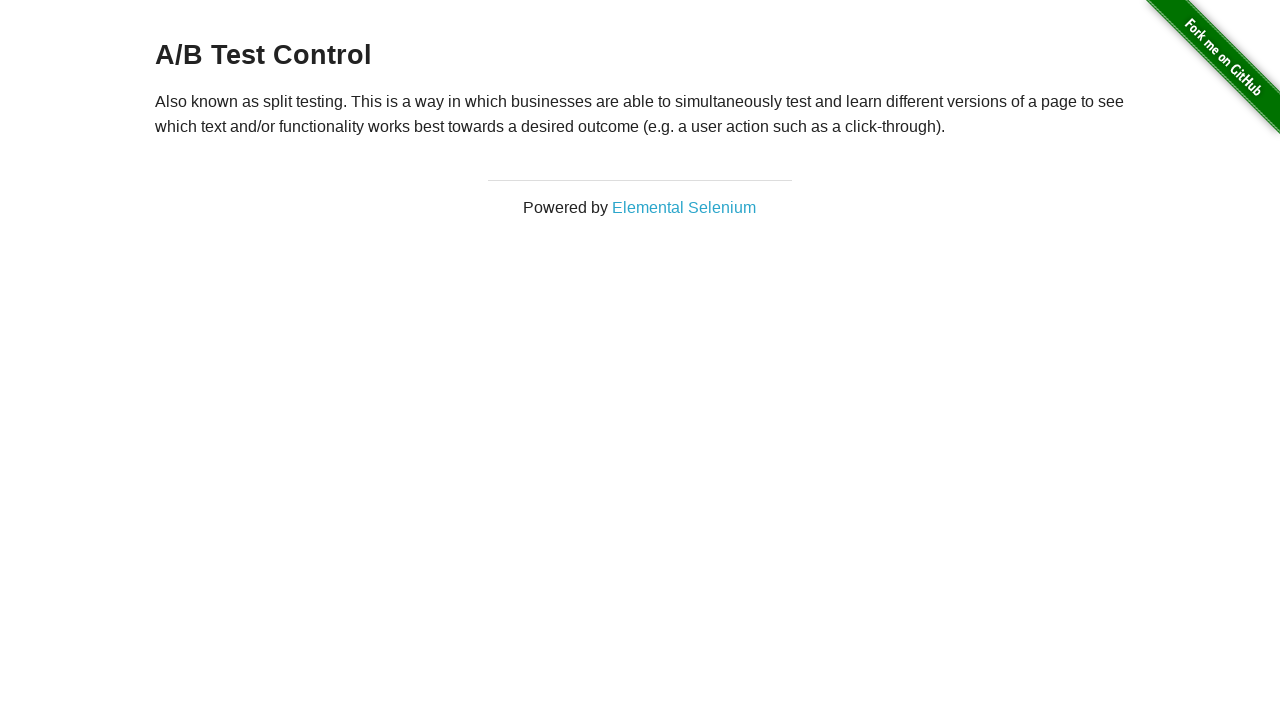

Retrieved heading text content
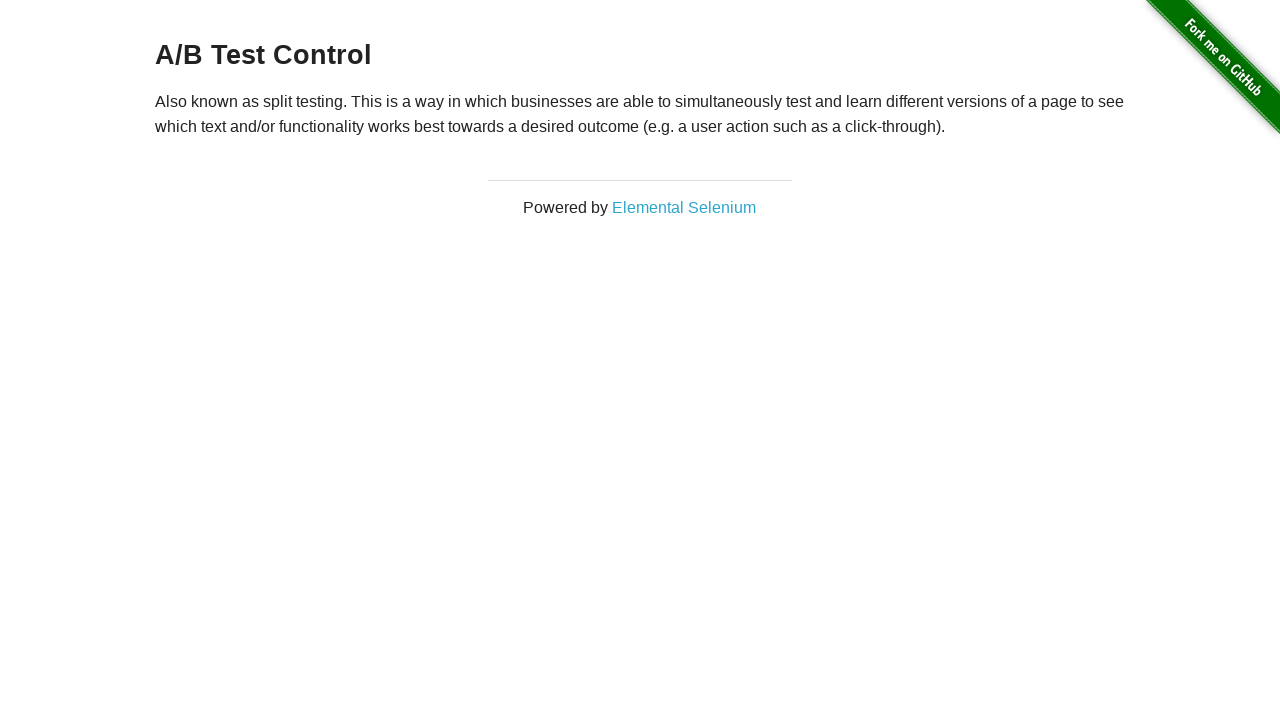

Added optimizelyOptOut cookie to opt out of A/B test
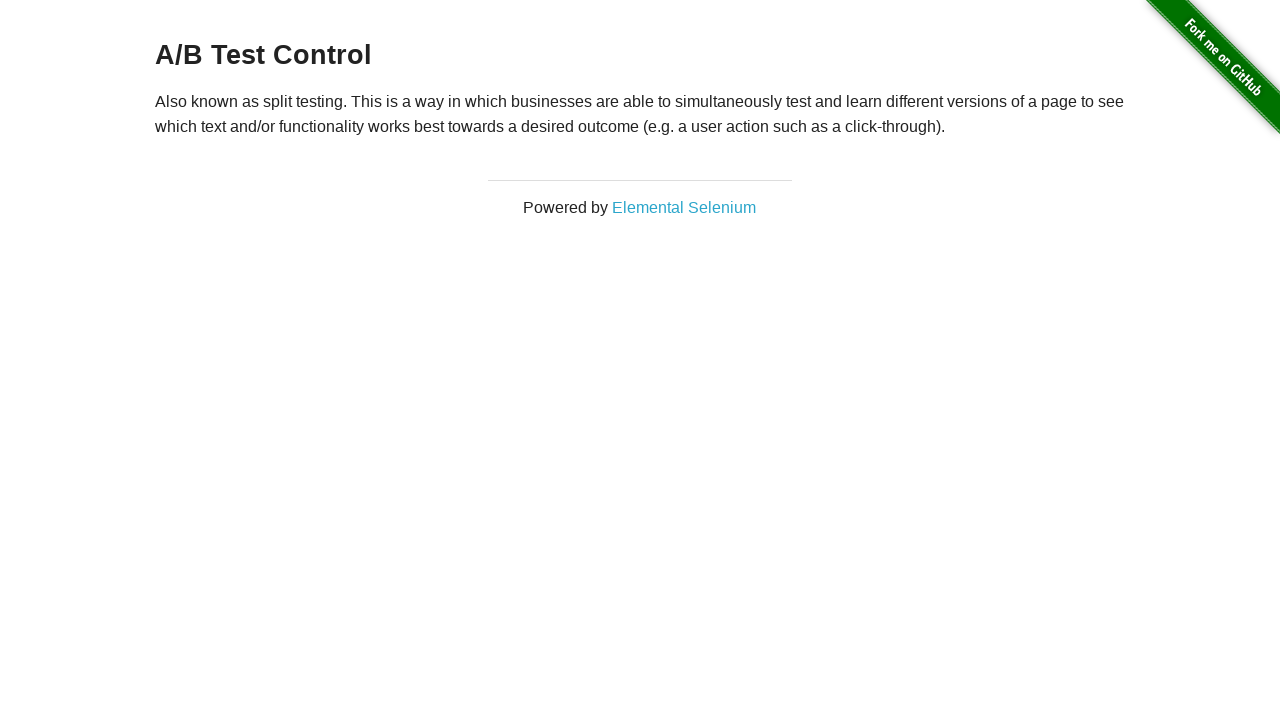

Reloaded page after adding opt-out cookie
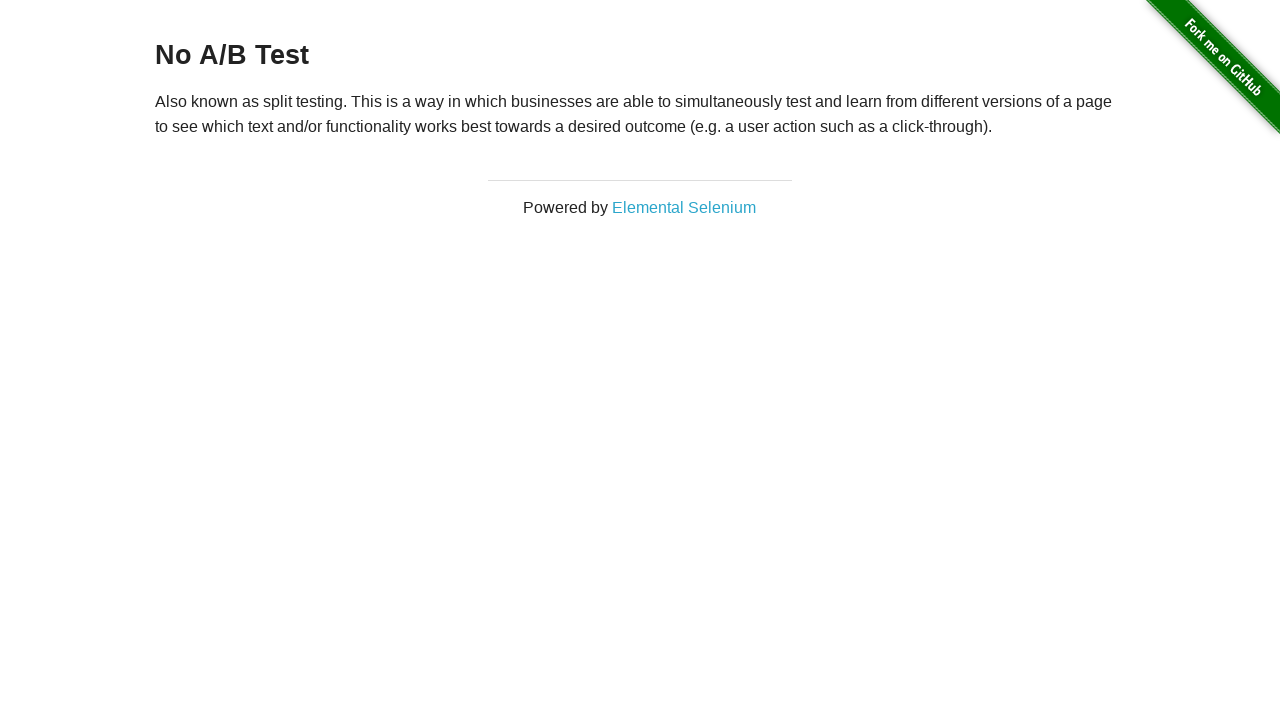

Verified h3 heading element is present after opt-out
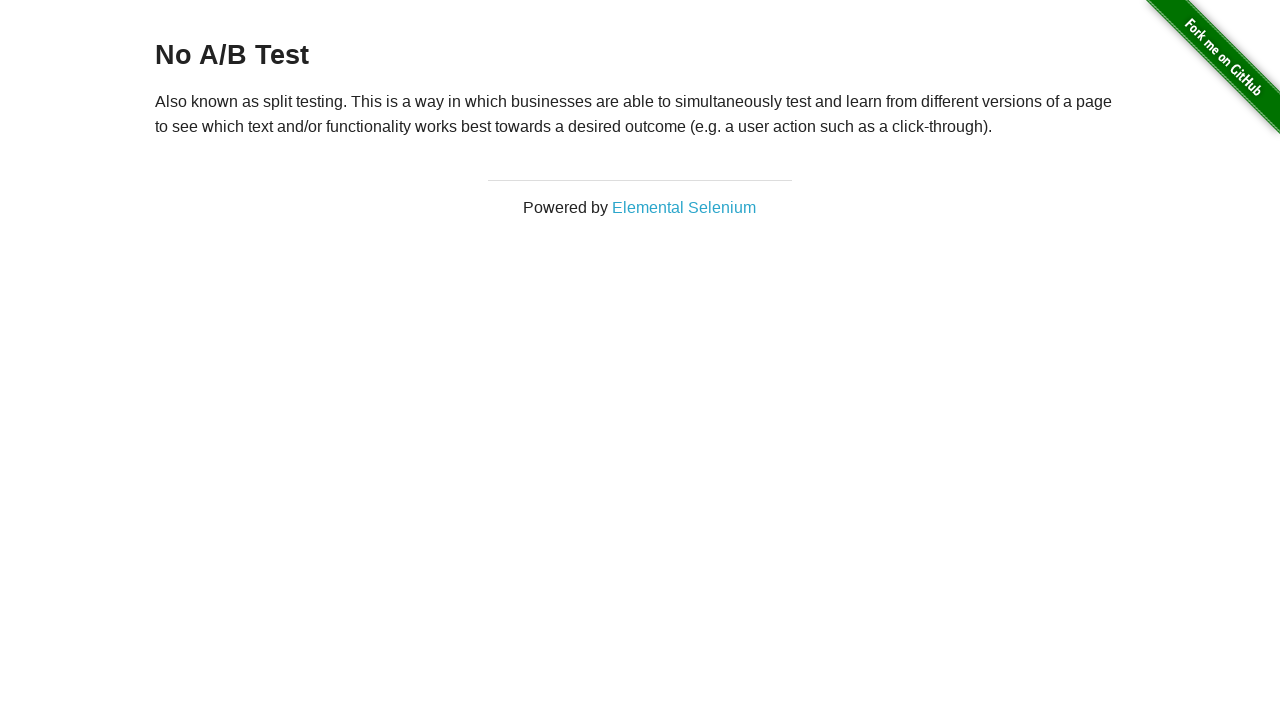

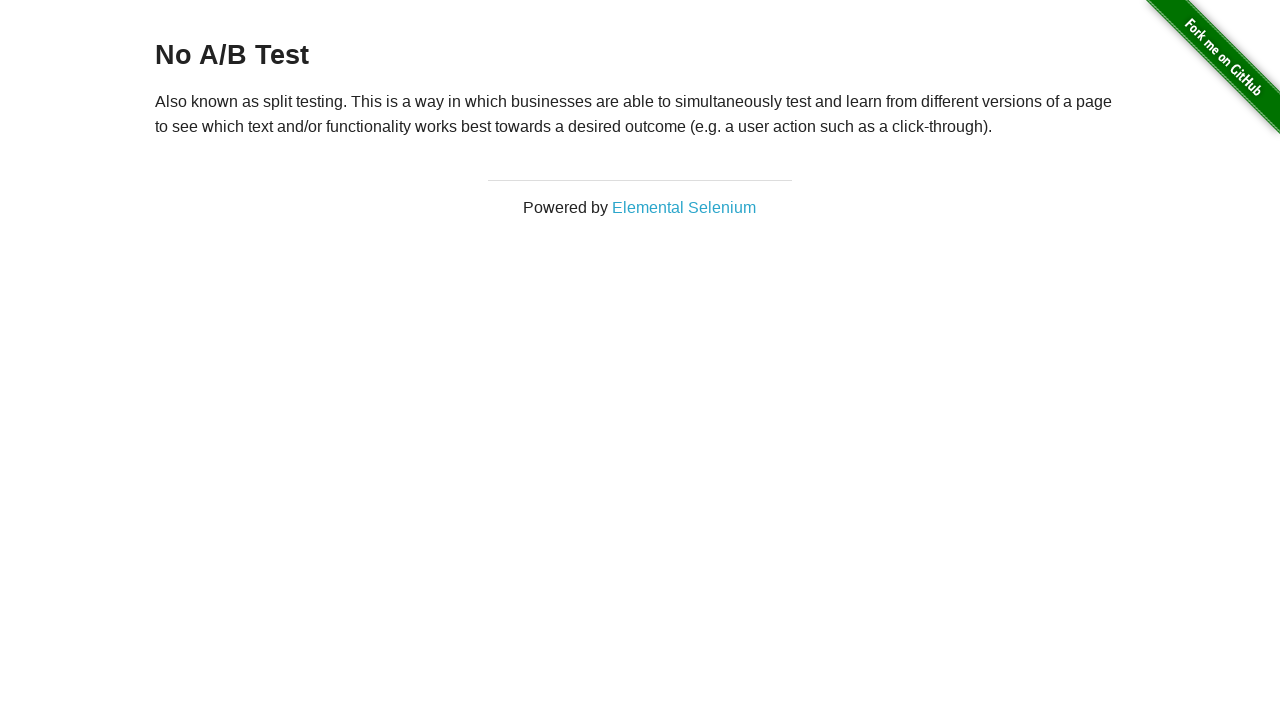